Tests the checkout flow by navigating to cart, clicking place order, filling in customer details (name, country, city, card info), and completing the purchase

Starting URL: https://www.demoblaze.com/

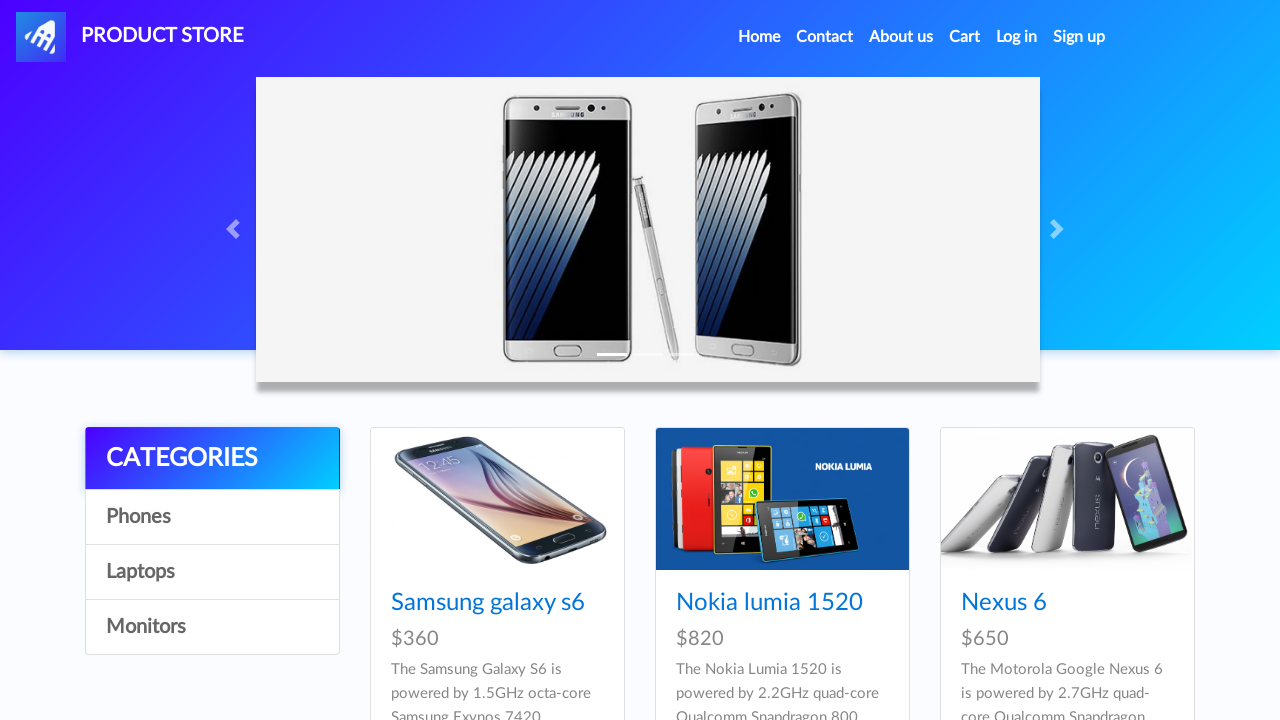

Clicked on cart link at (965, 37) on #cartur
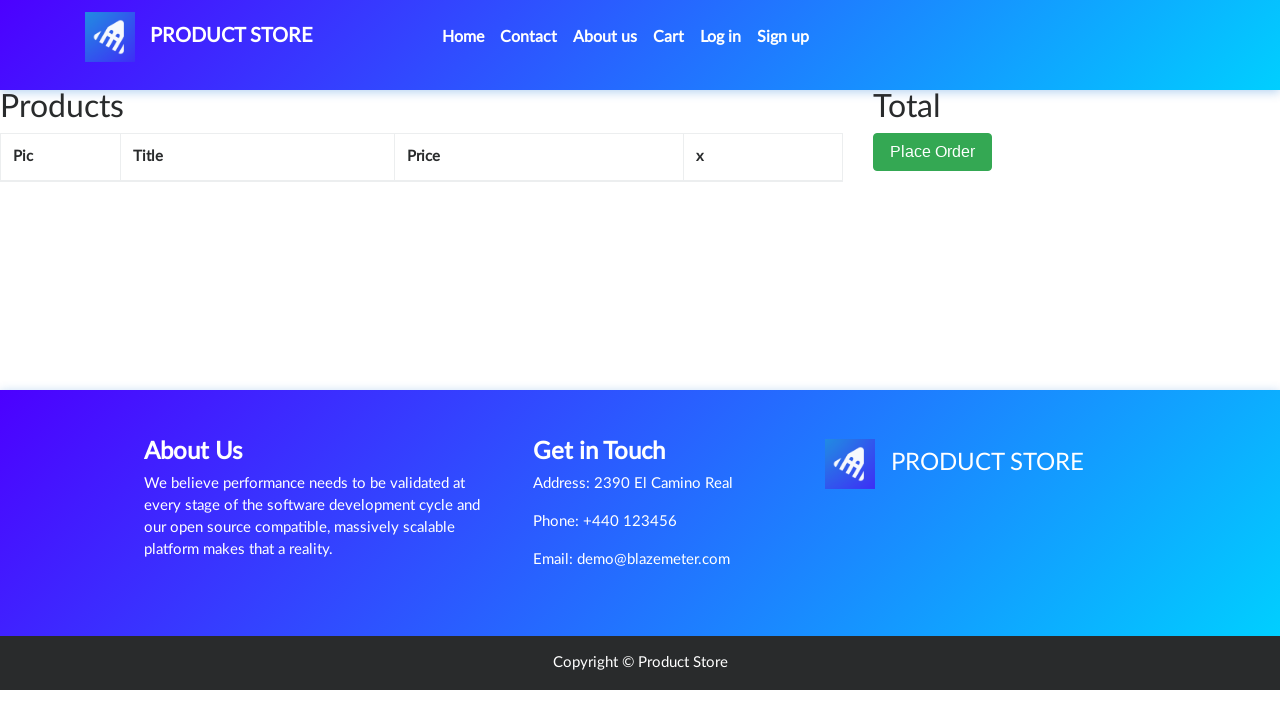

Cart page loaded with Place Order button visible
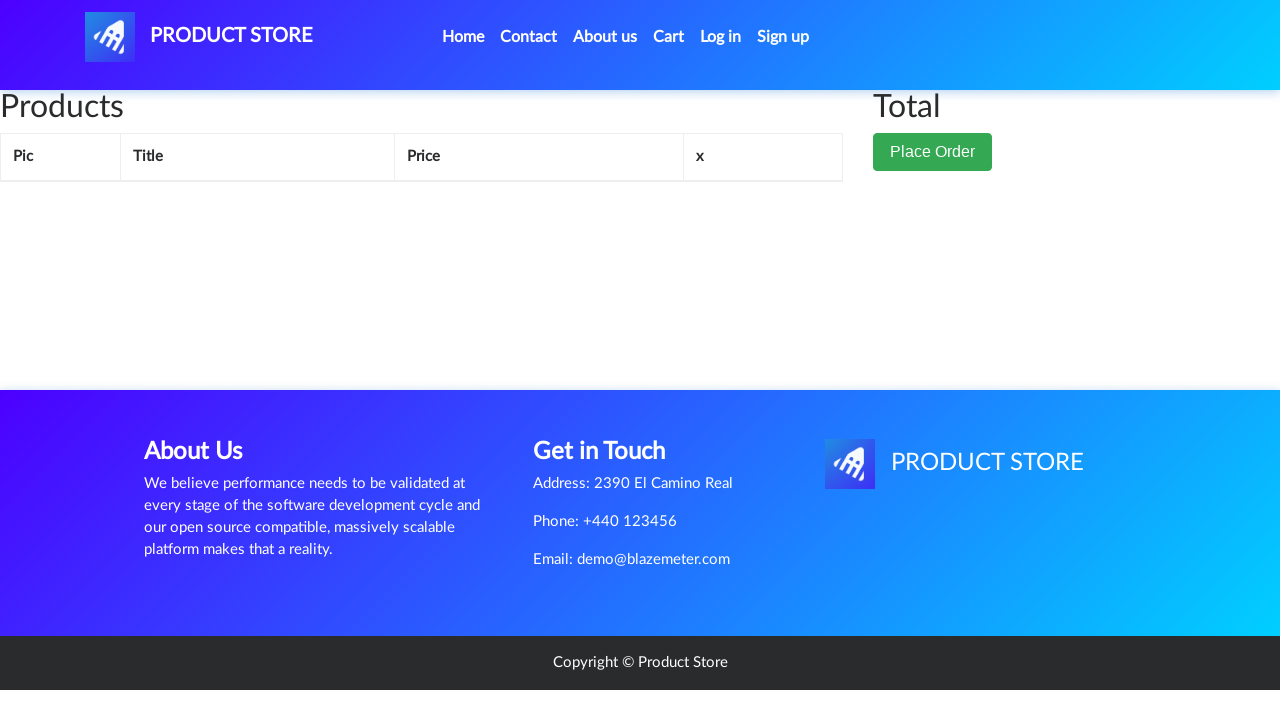

Clicked Place Order button at (933, 152) on button.btn-success
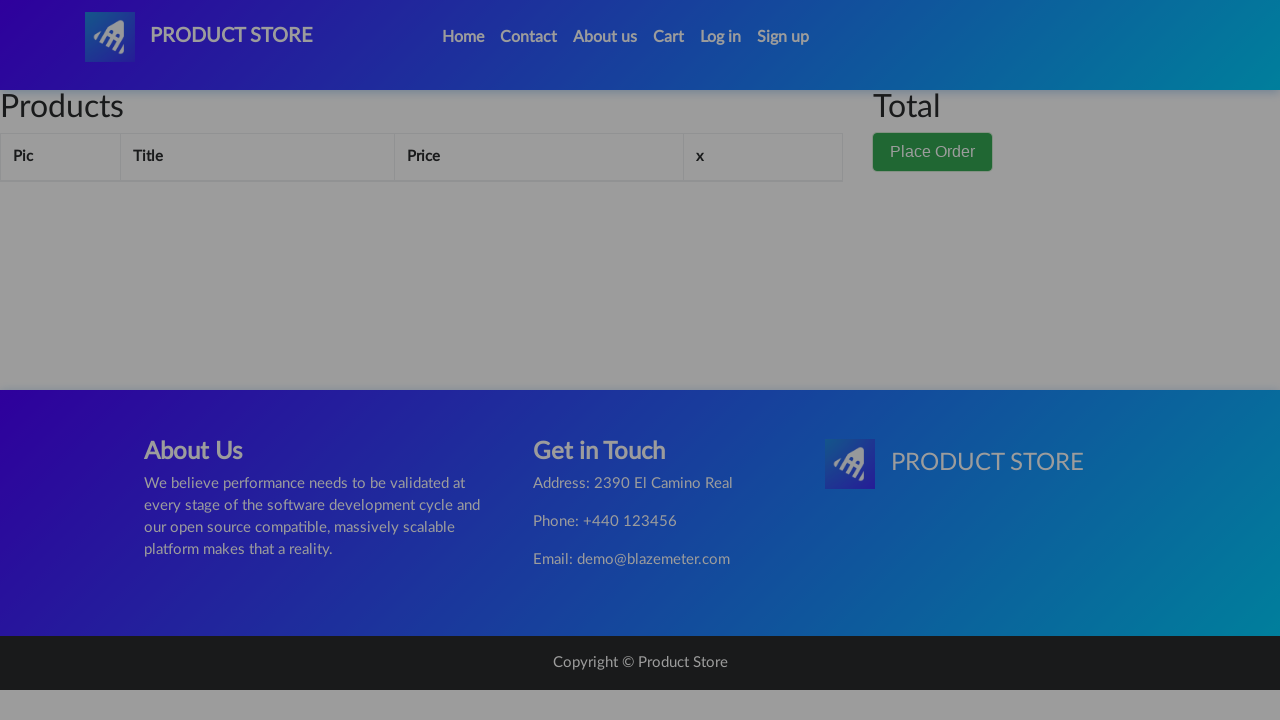

Order modal appeared with customer details form
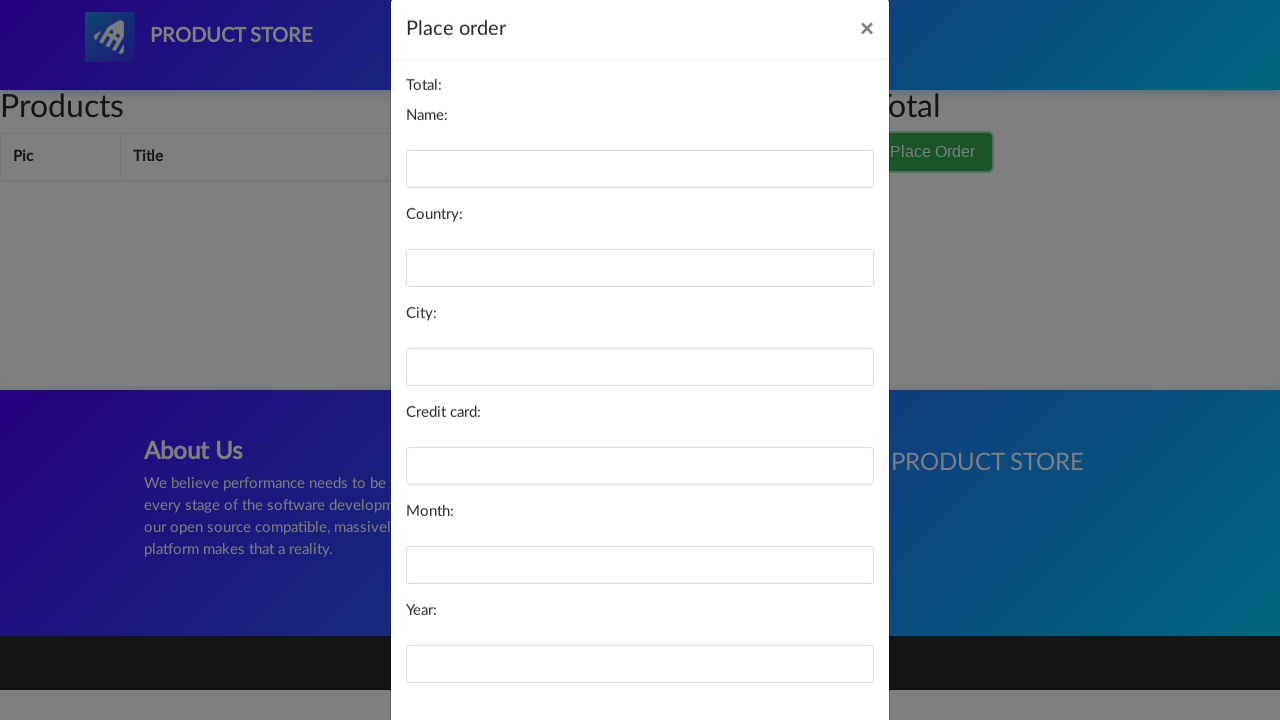

Filled in customer name: 'Pradeep Kumar' on #name
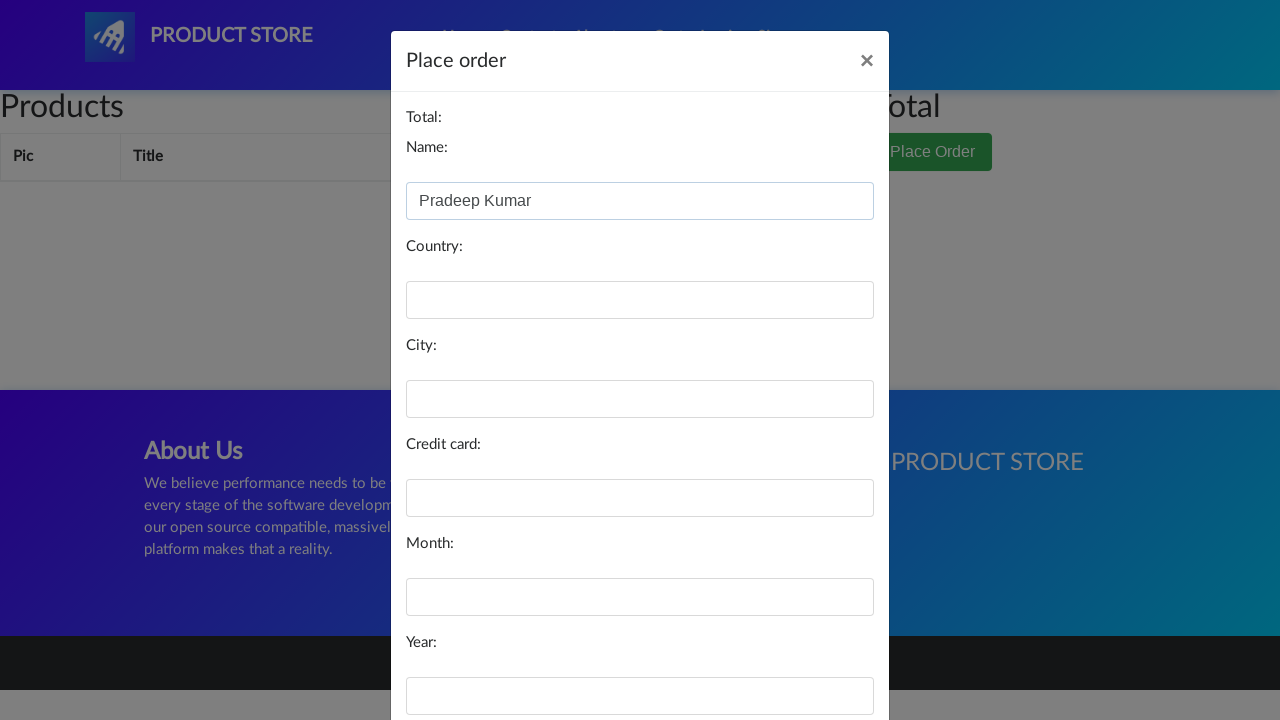

Filled in country: 'India' on #country
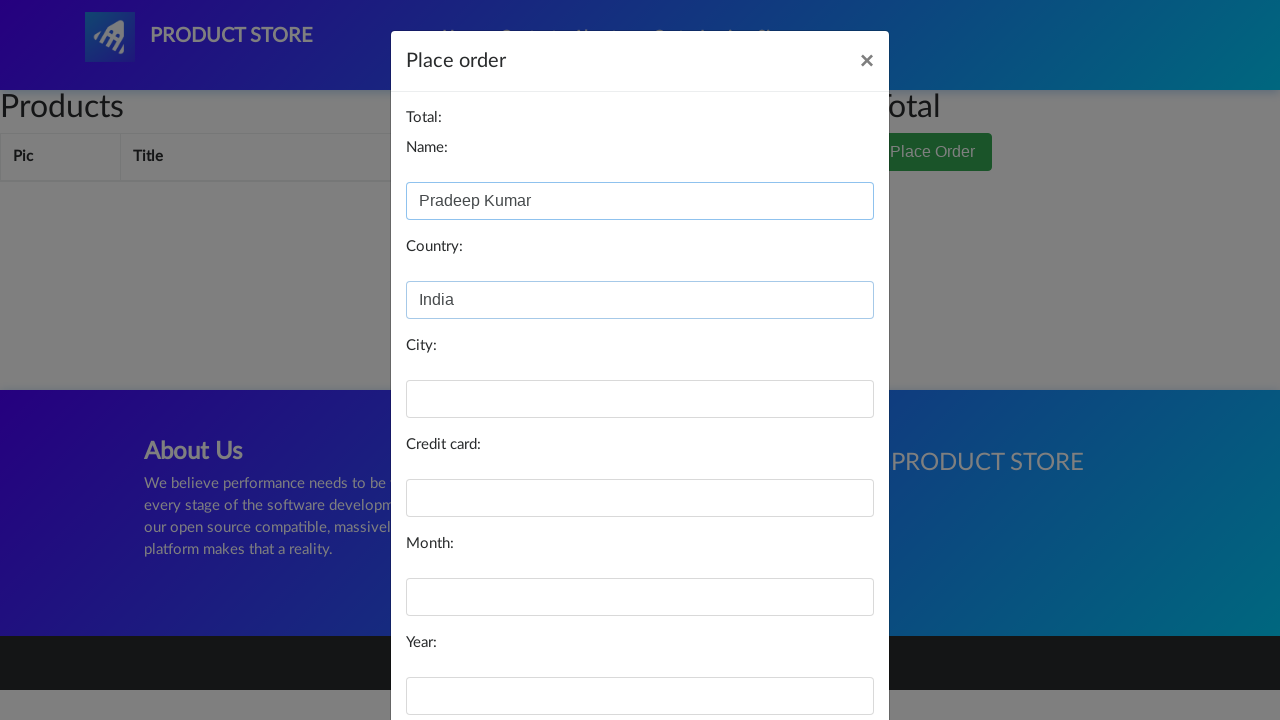

Filled in city: 'Delhi' on #city
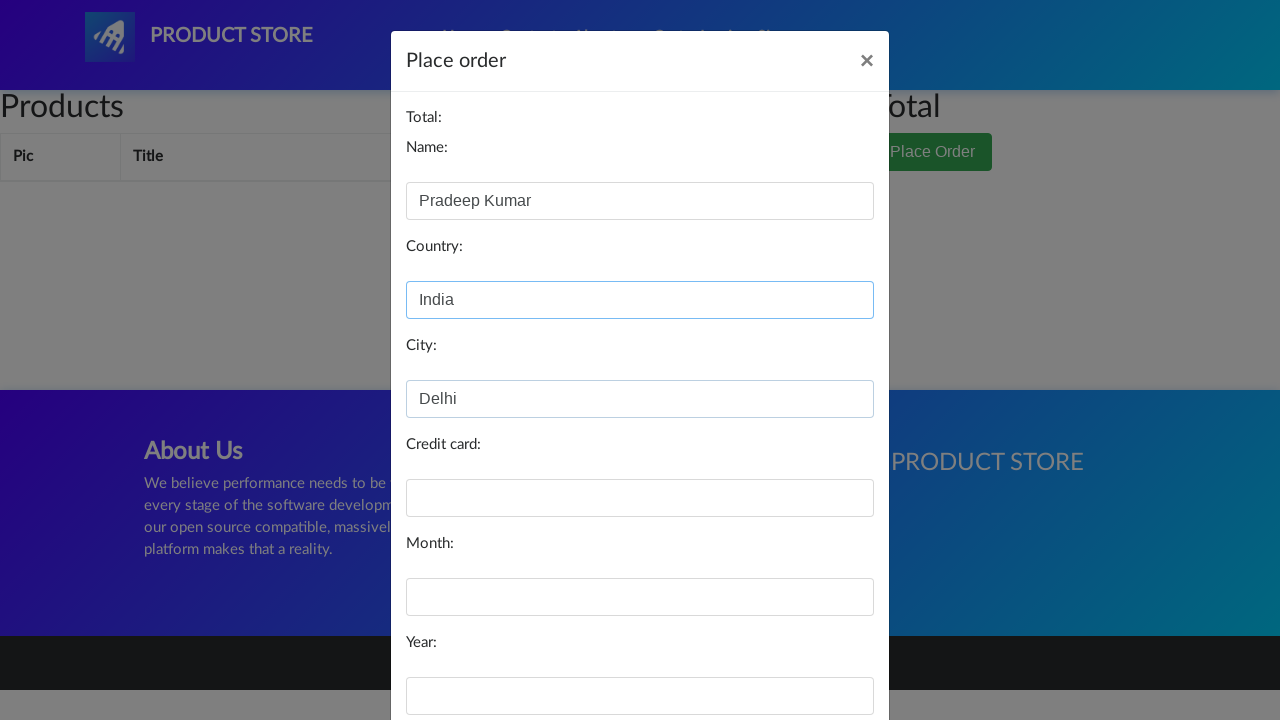

Filled in credit card number on #card
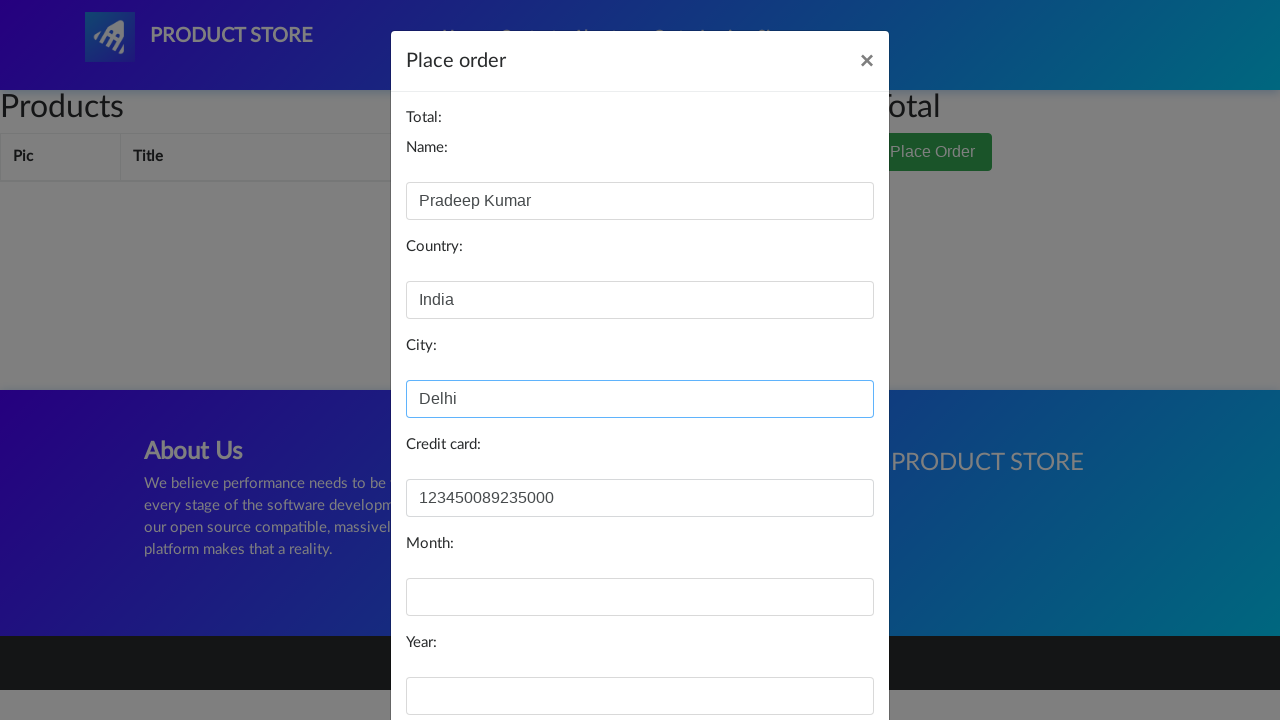

Filled in expiration month: '12' on #month
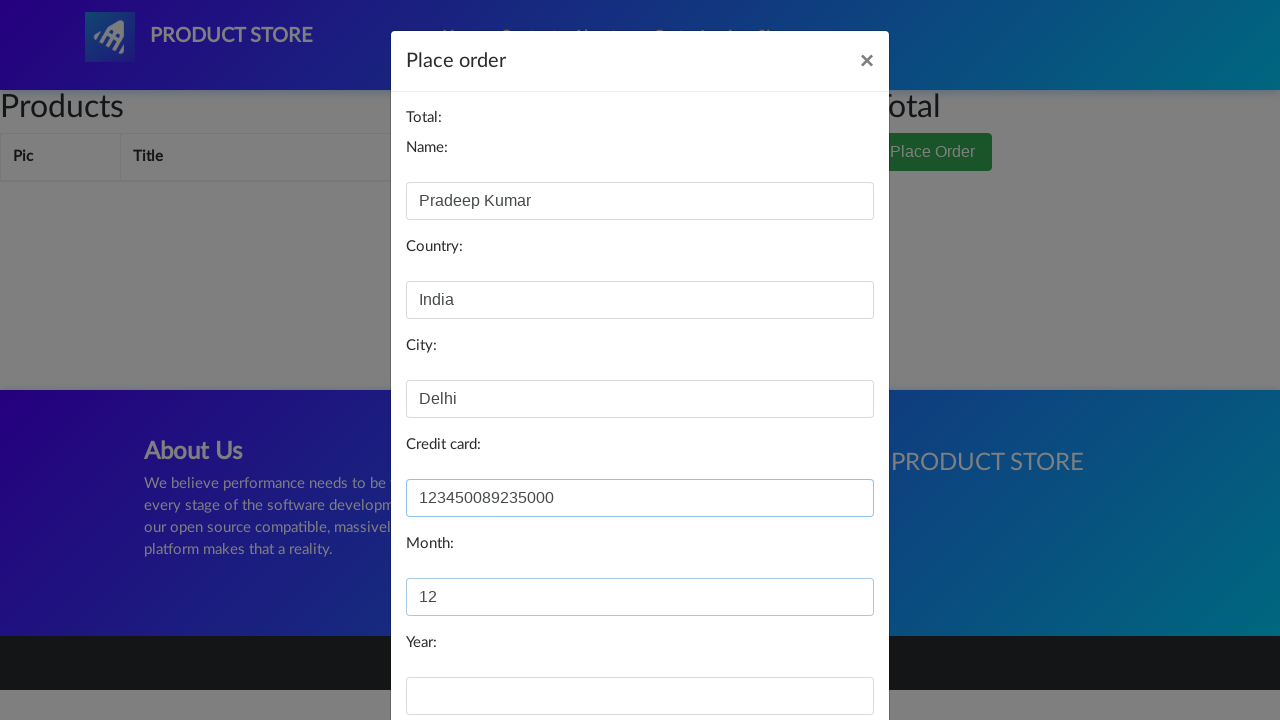

Filled in expiration year: '2024' on #year
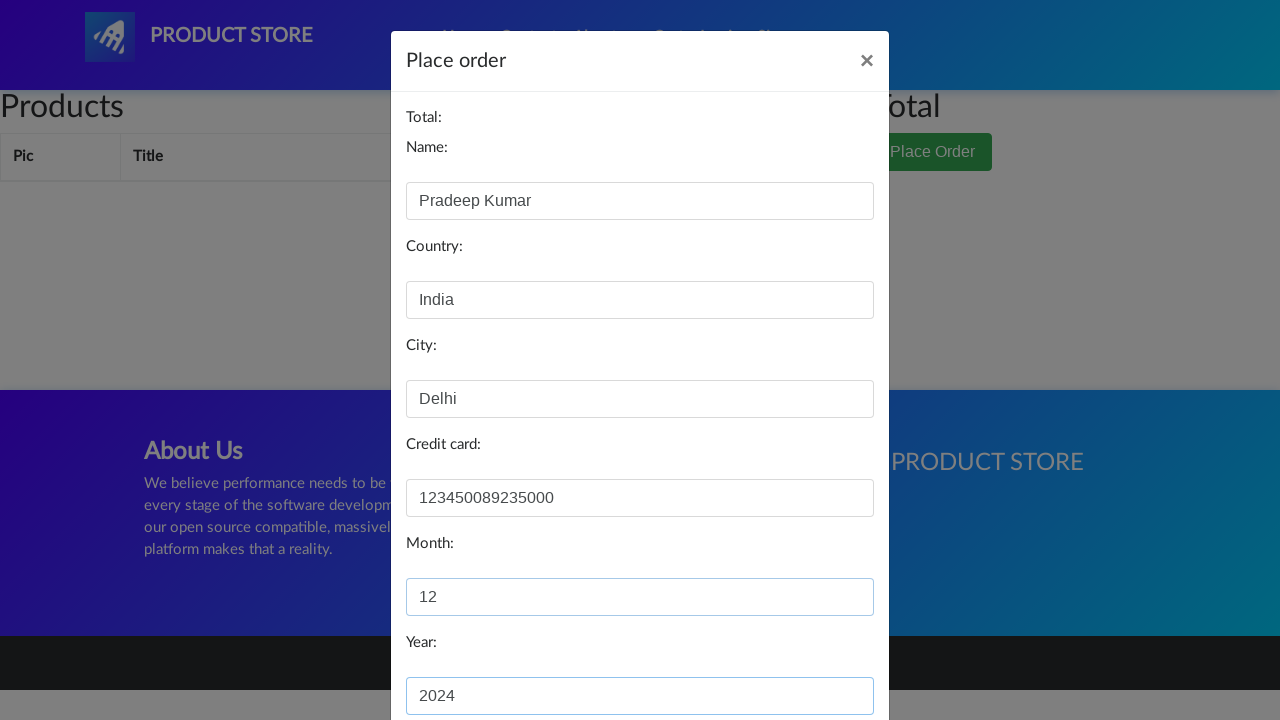

Clicked Purchase button to complete checkout at (823, 655) on xpath=//button[contains(text(), 'Purchase')]
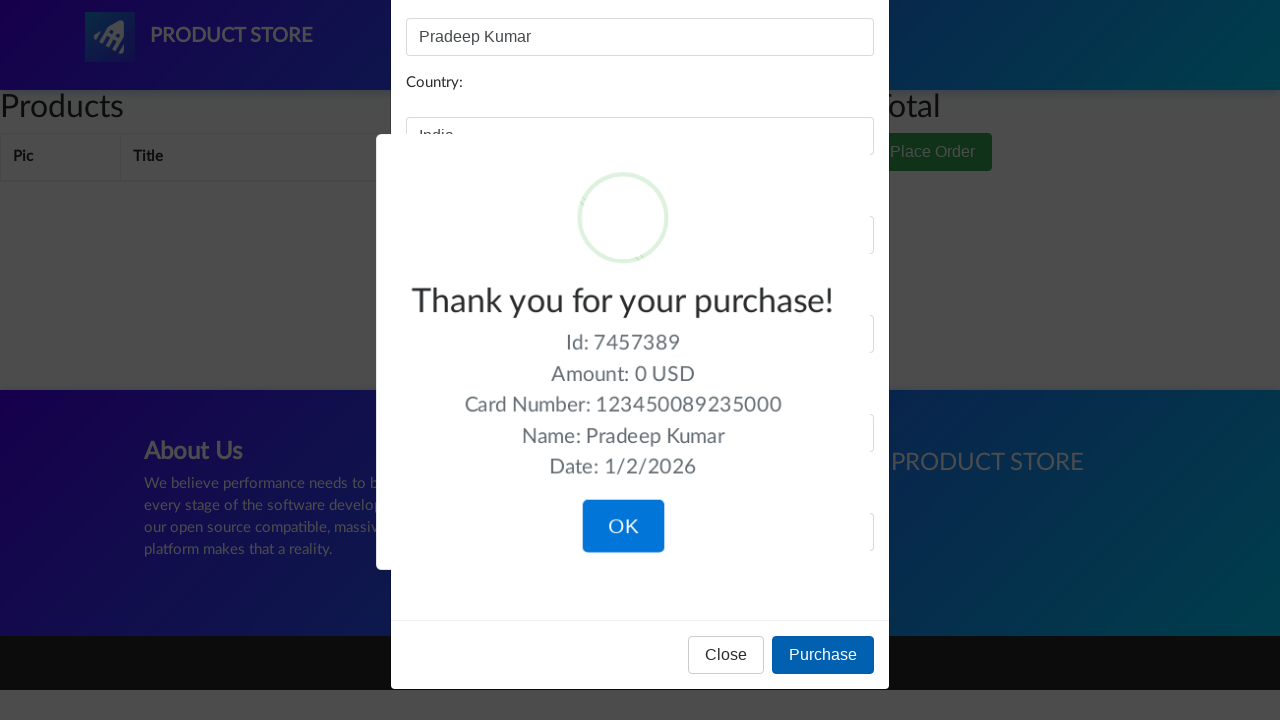

Purchase confirmation message appeared
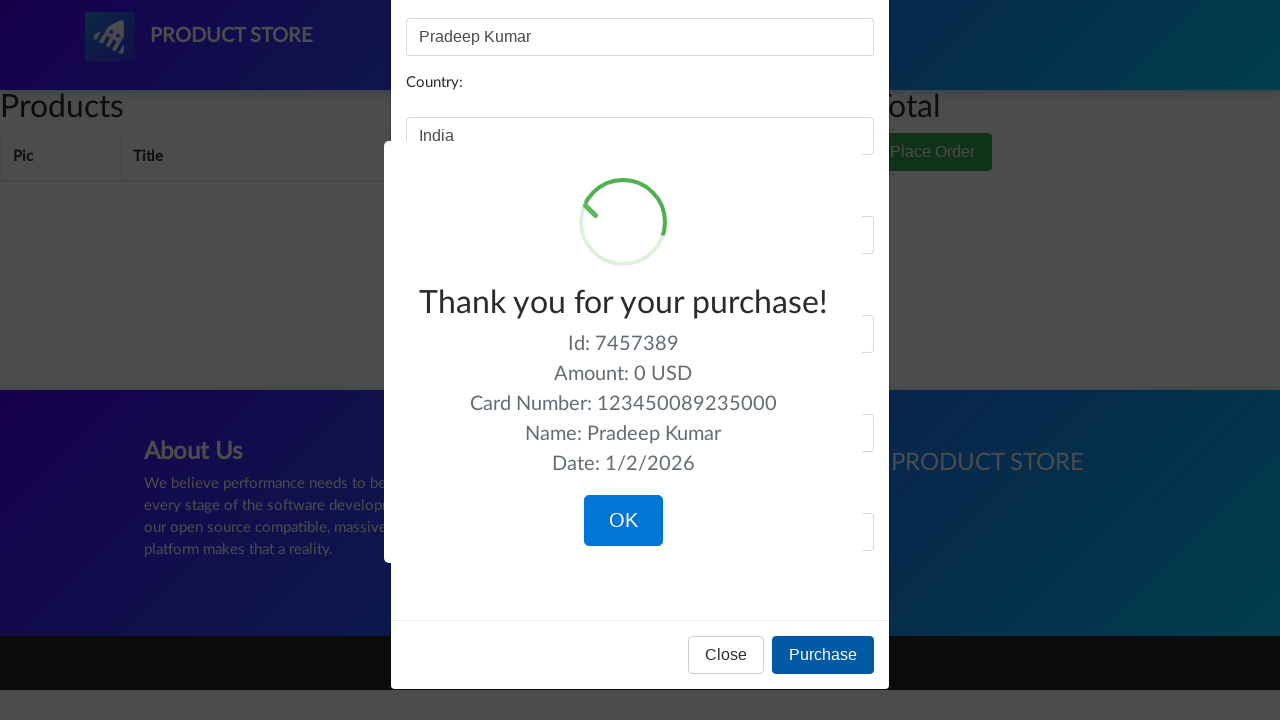

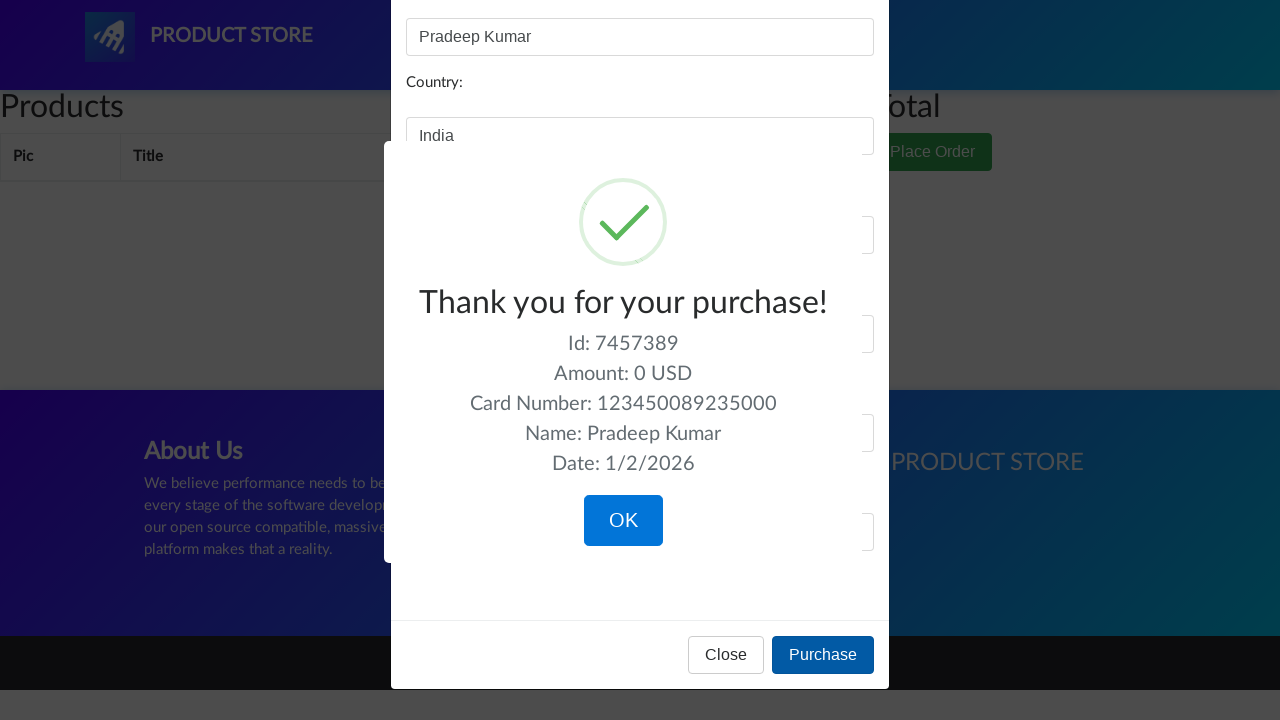